Tests a math-based form by reading a value from the page, calculating a logarithmic function, filling in the answer, selecting checkboxes, and submitting the form

Starting URL: http://suninjuly.github.io/math.html

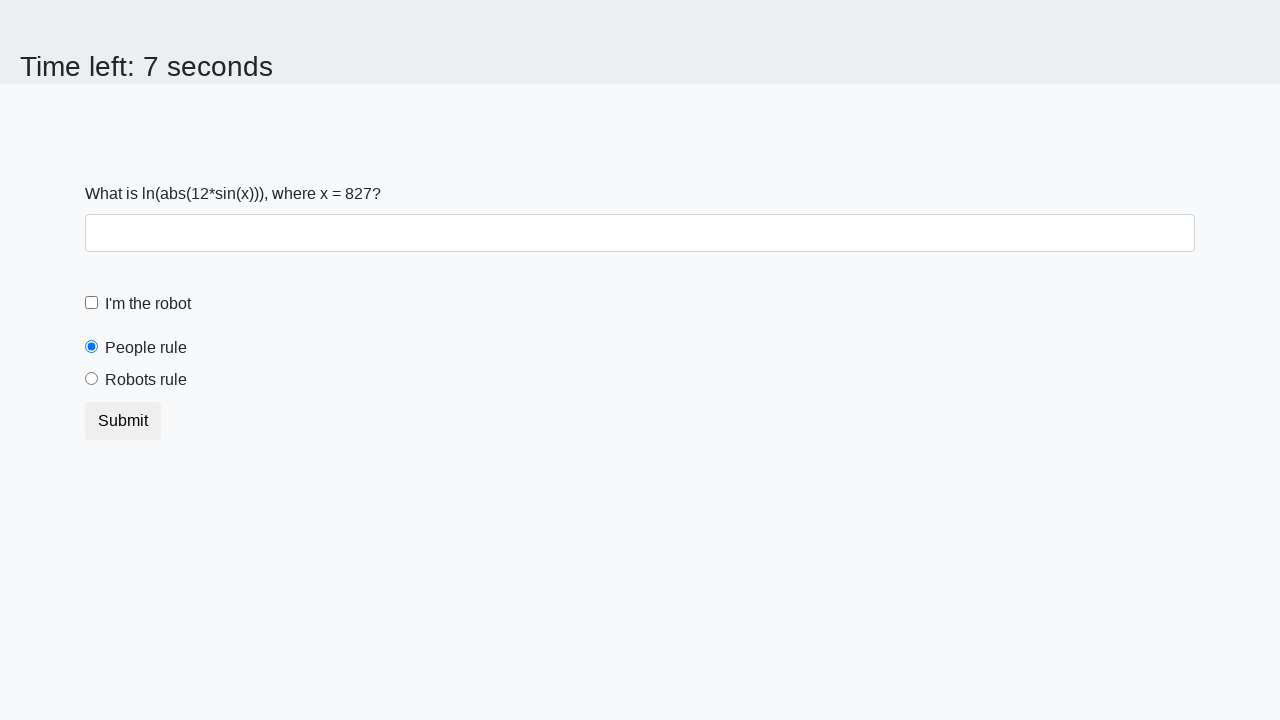

Located the x value element on the page
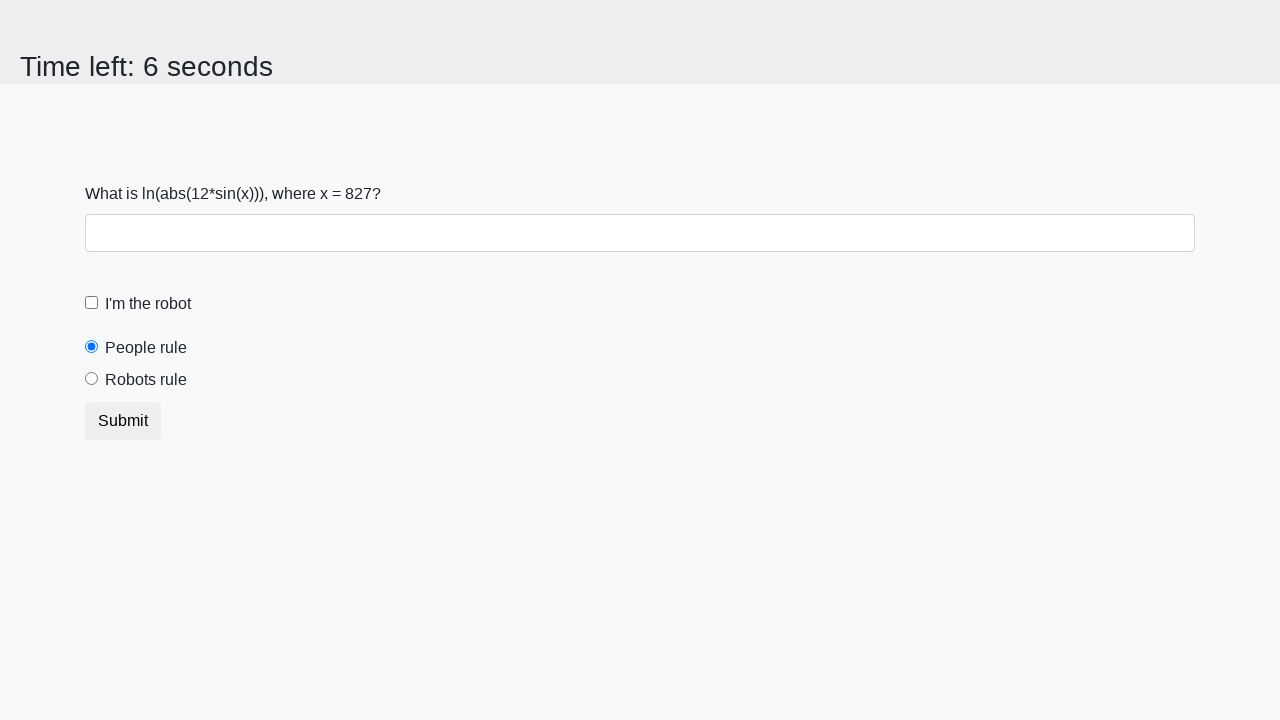

Read x value from the page: 827
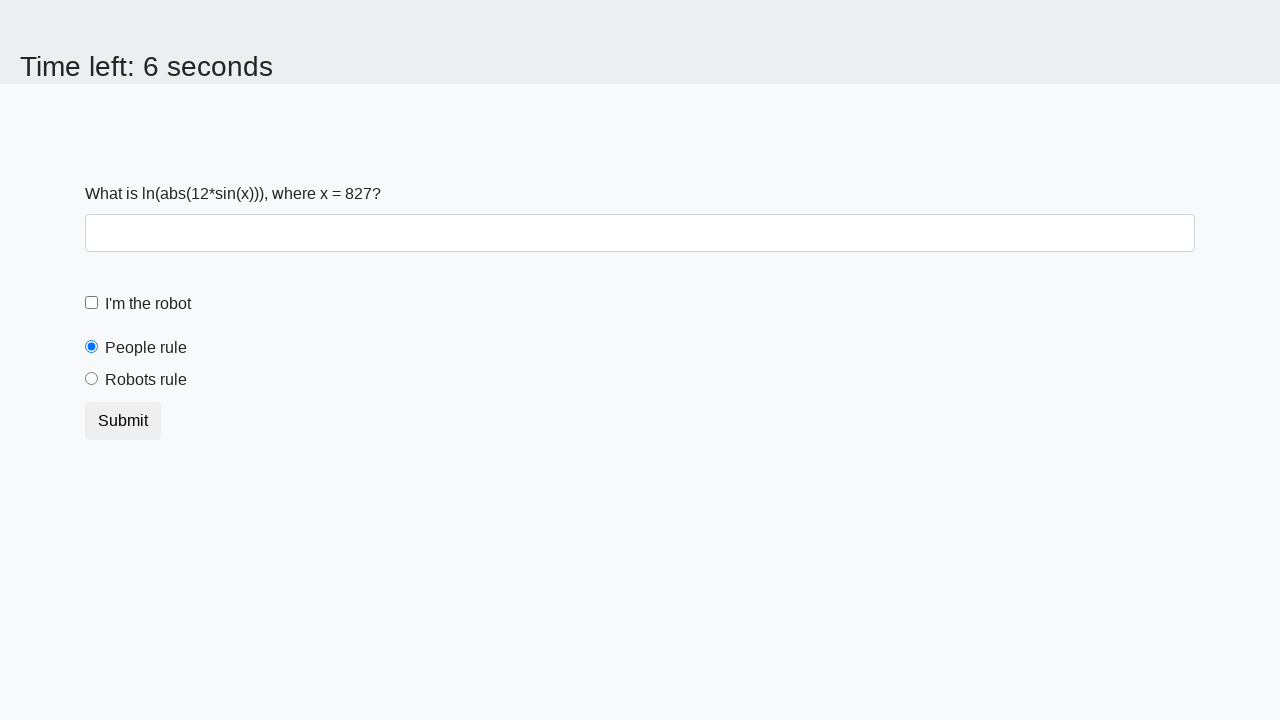

Calculated logarithmic result: 2.1134683976245334
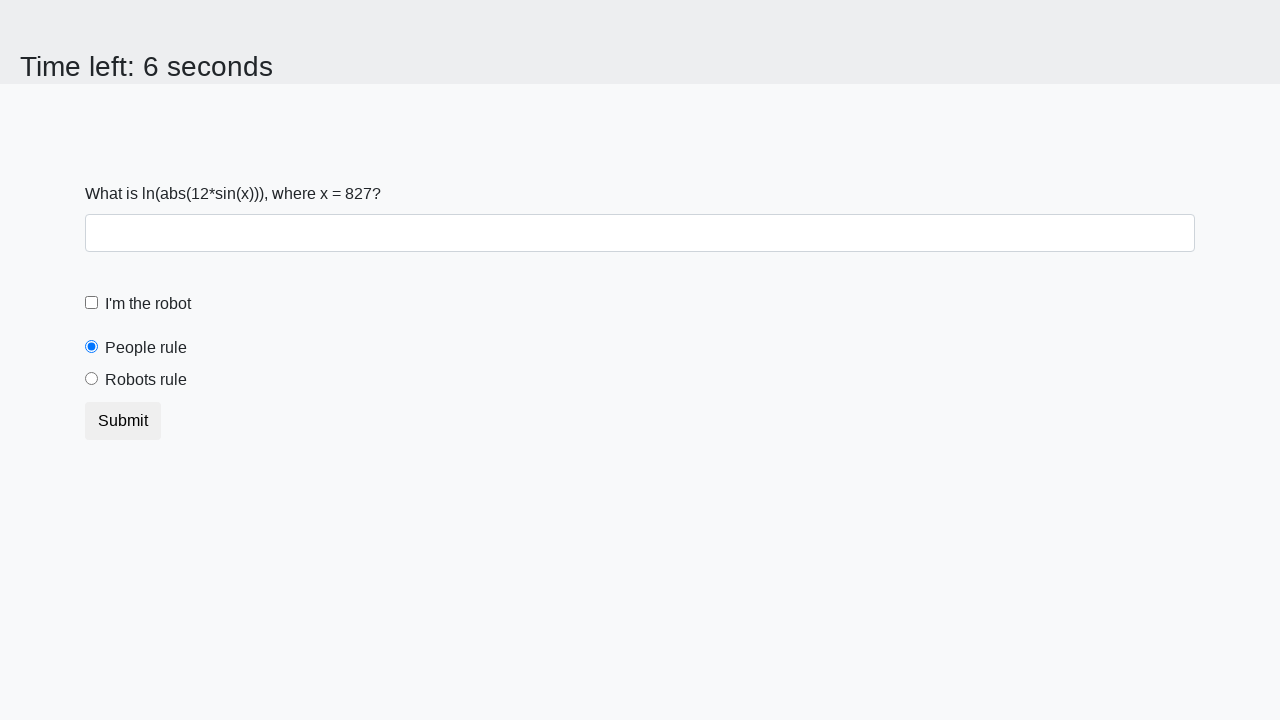

Filled answer field with calculated value on #answer
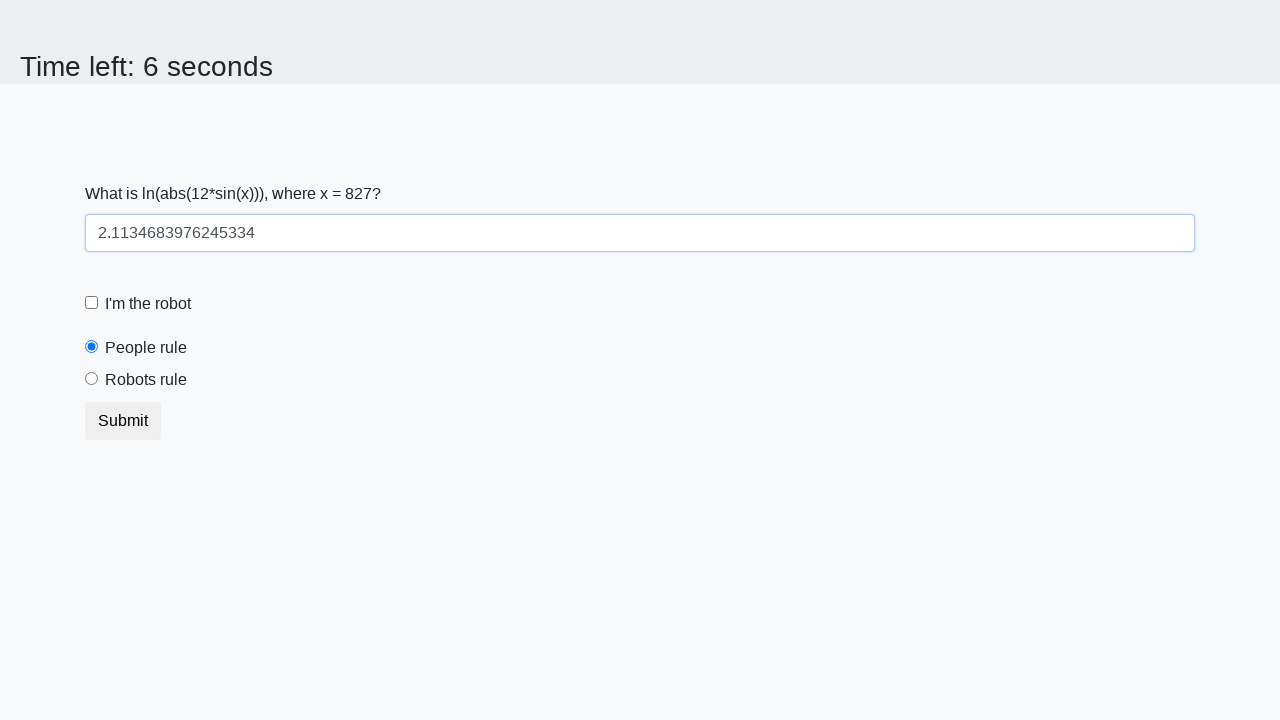

Clicked the robot checkbox at (148, 304) on [for='robotCheckbox']
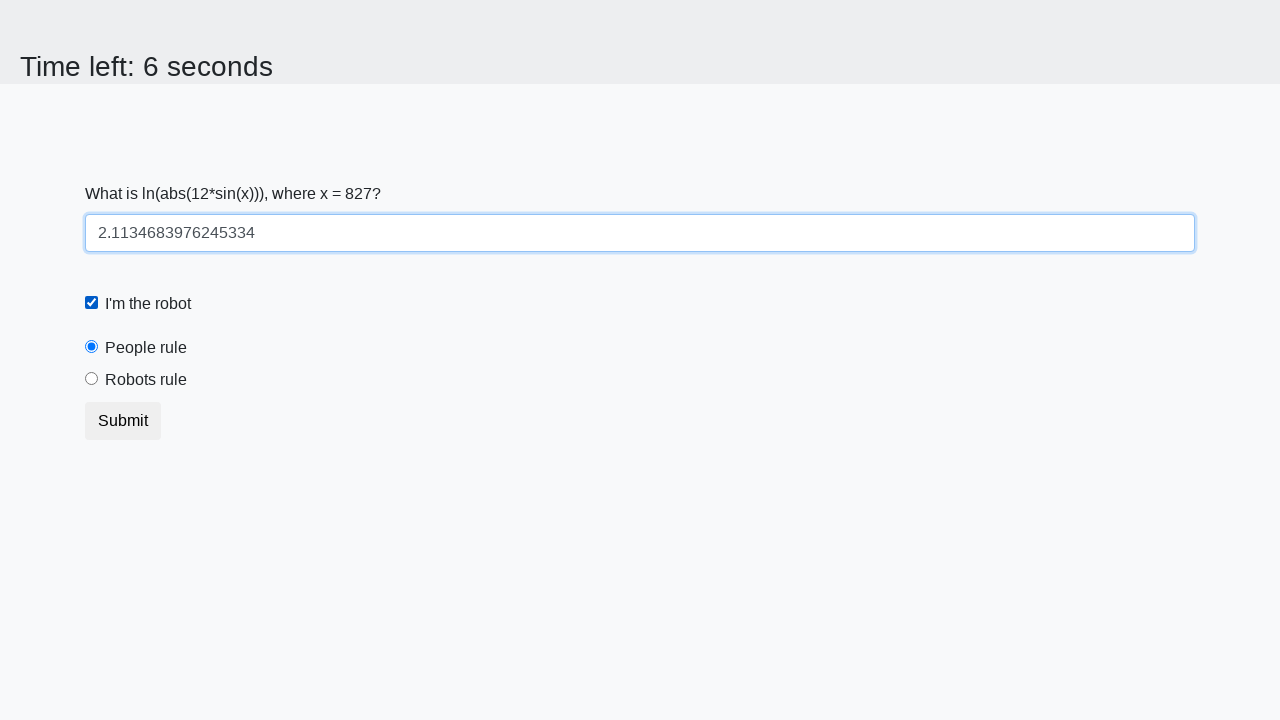

Clicked the robots rule radio button at (146, 380) on [for='robotsRule']
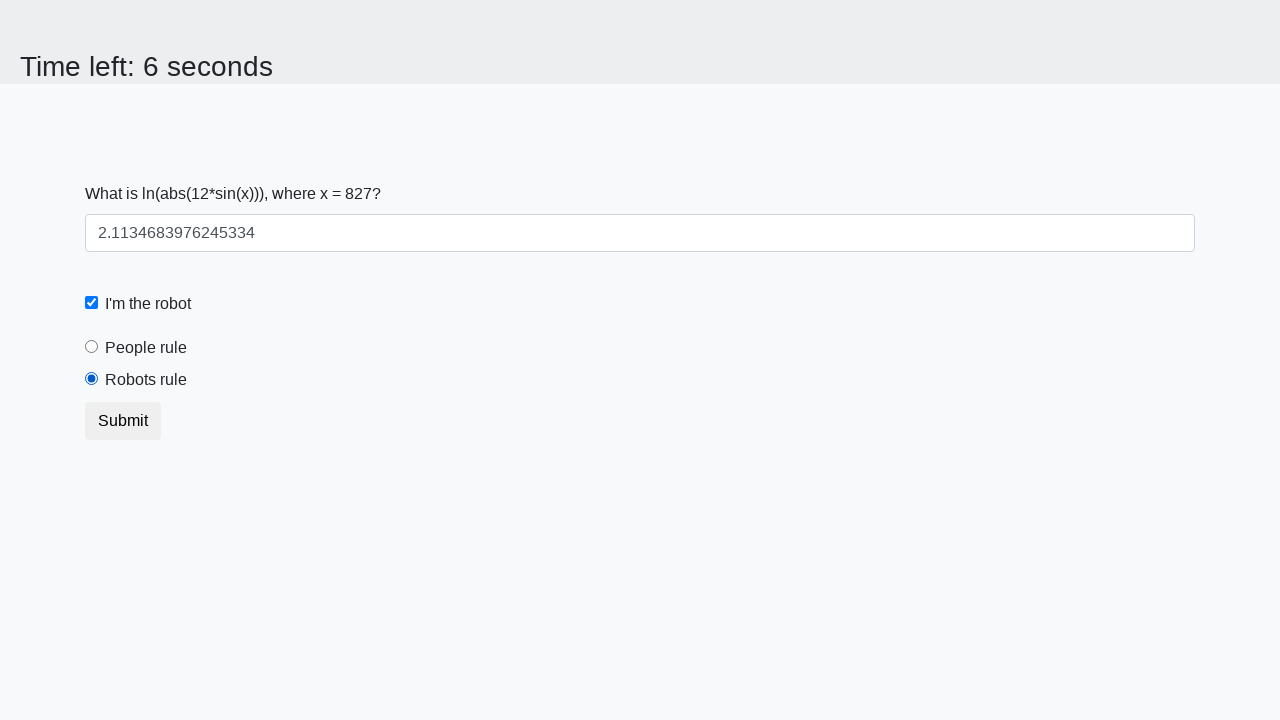

Clicked the submit button to submit the form at (123, 421) on button.btn
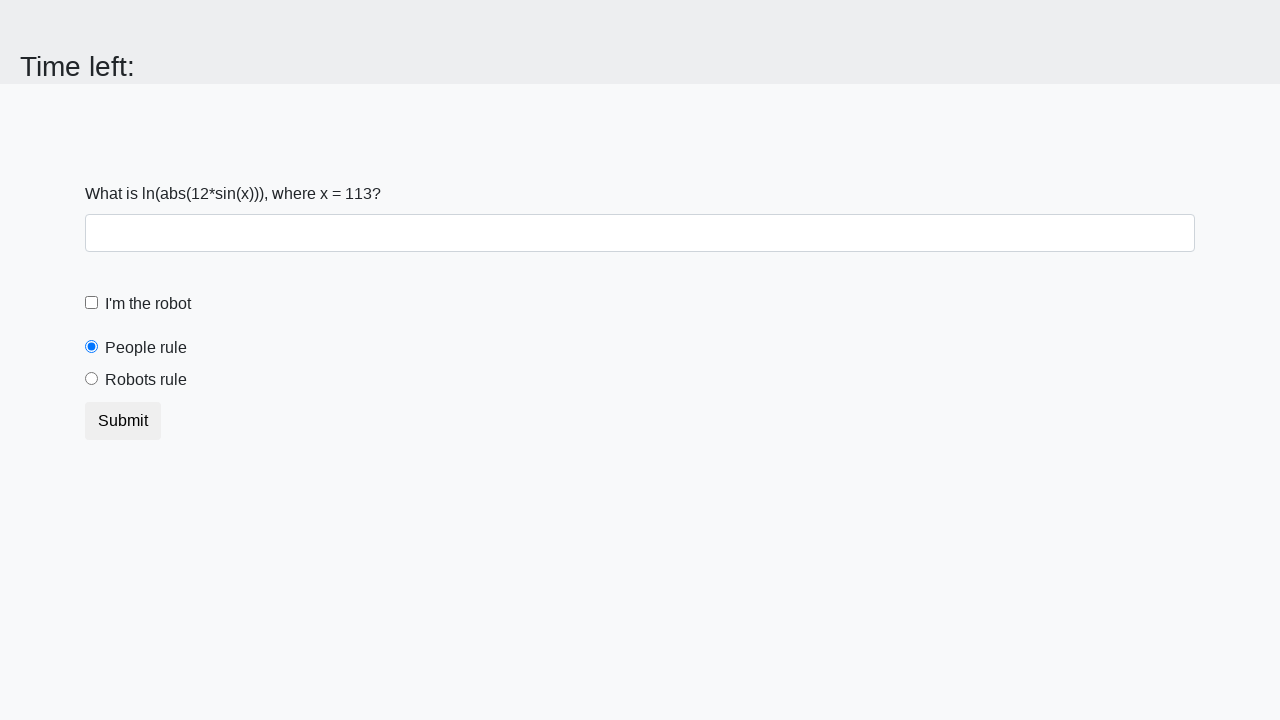

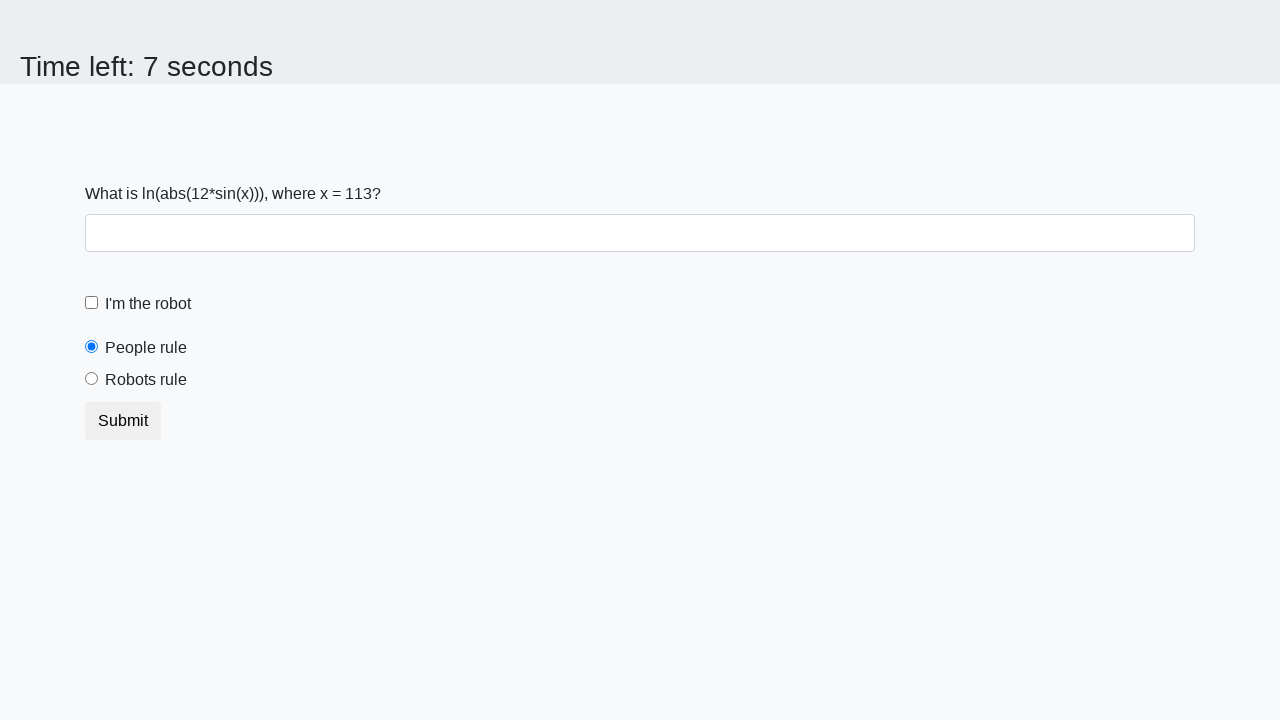